Navigates to an OpenCart page, finds all links on the page, and clicks on the "Tablets" link to navigate to the tablets category.

Starting URL: https://naveenautomationlabs.com/opencart/index.php?route=account/login

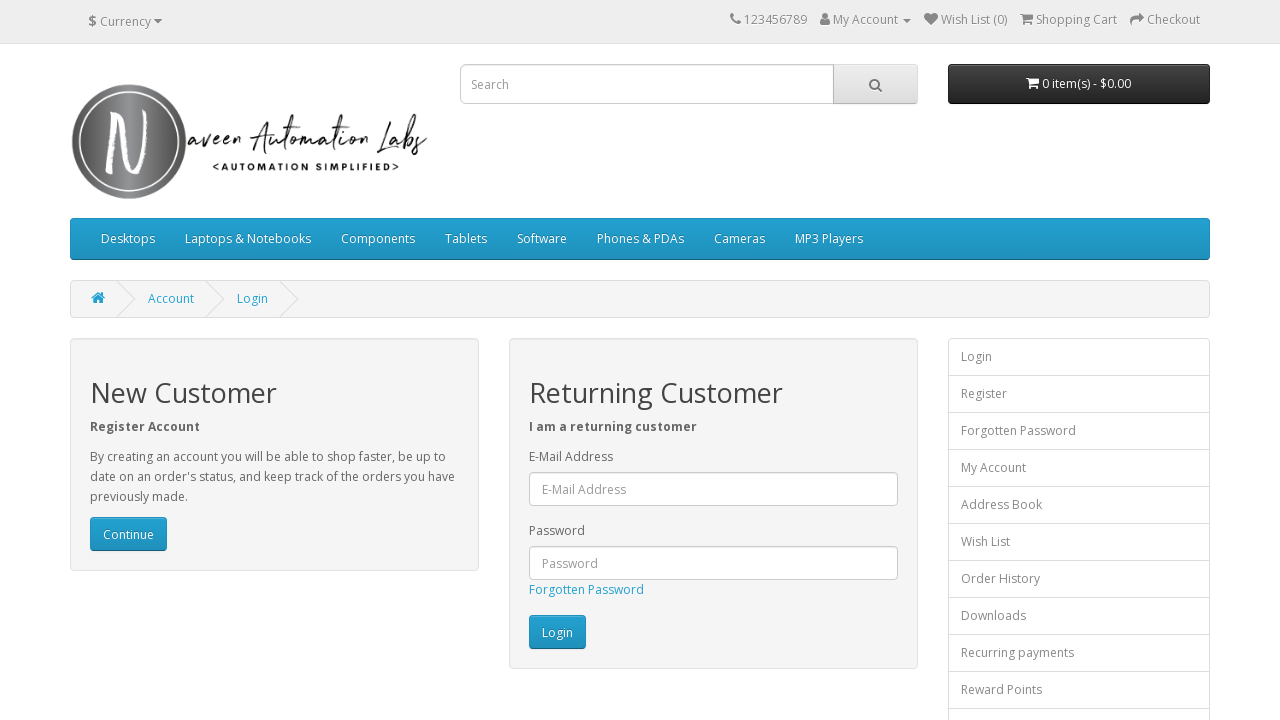

Navigated to OpenCart login page
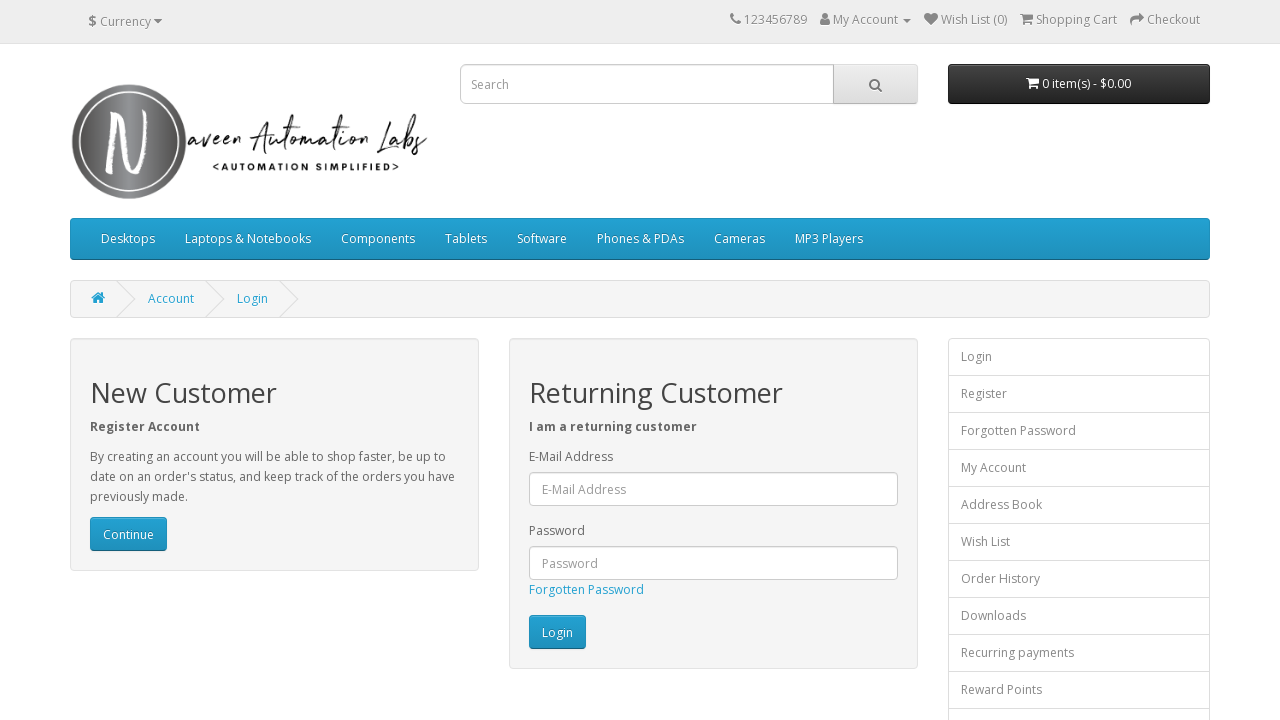

Waited for links to load on the page
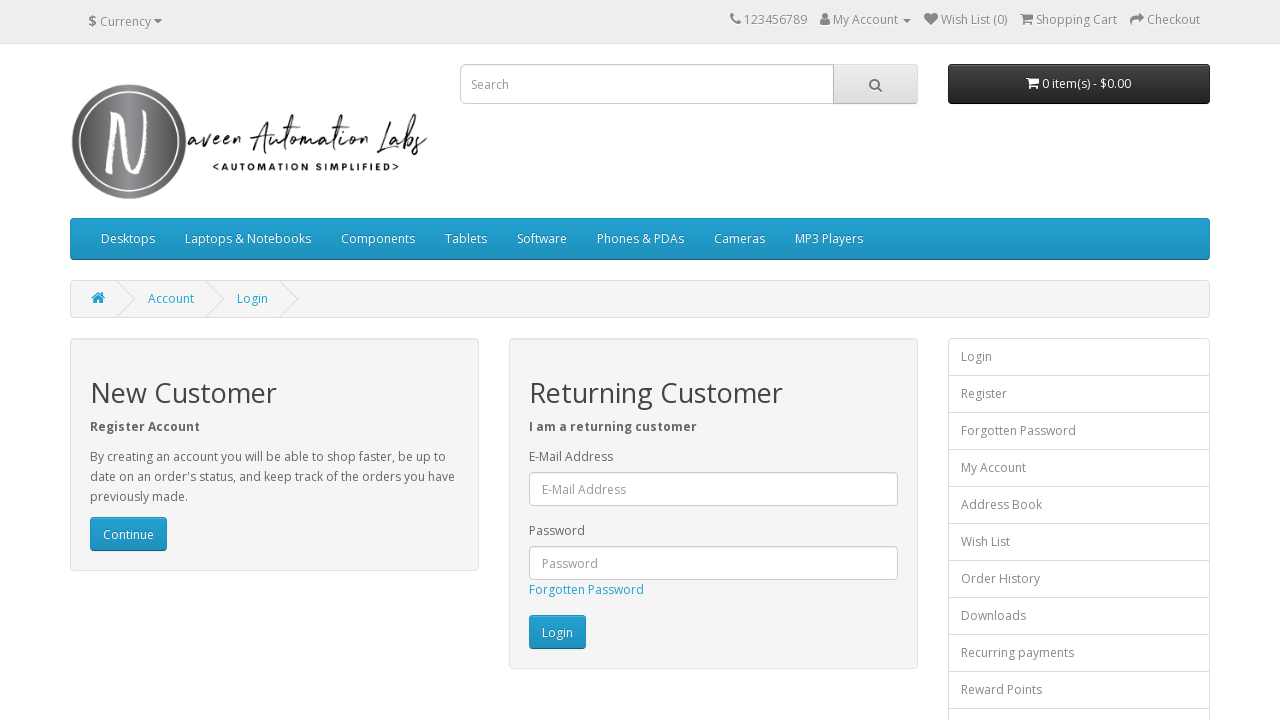

Clicked on the 'Tablets' link at (466, 239) on a:text('Tablets')
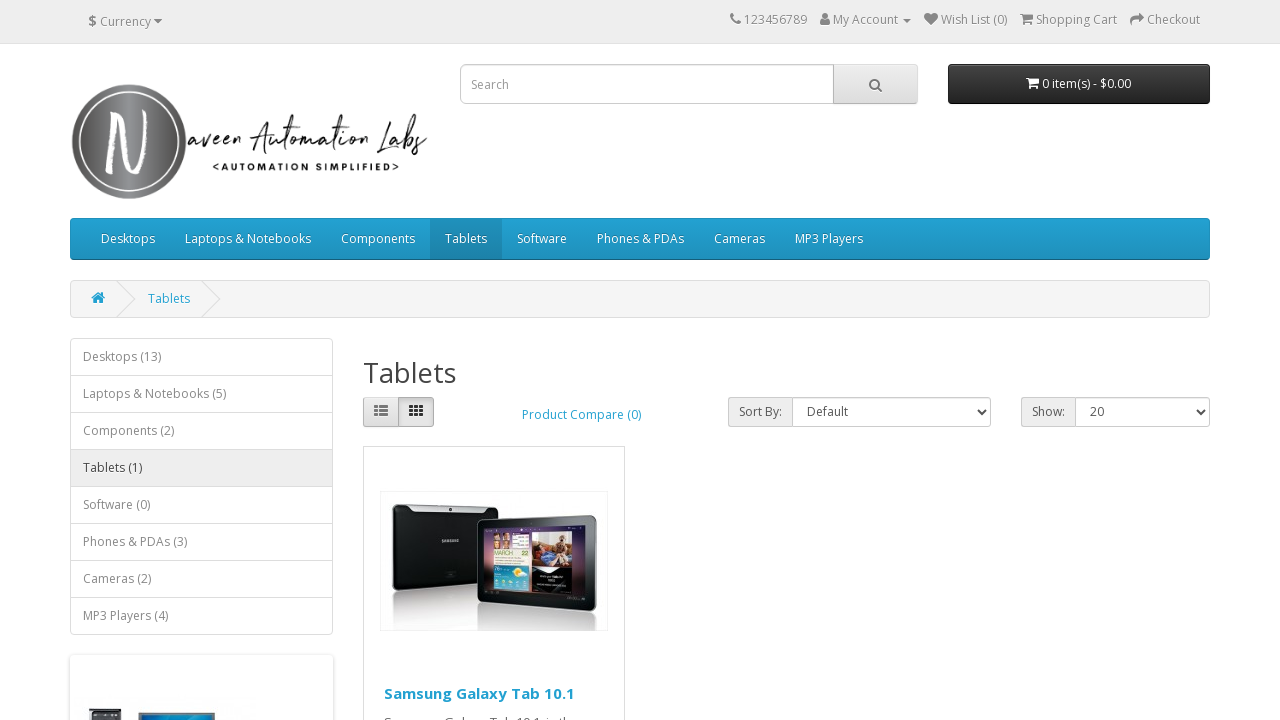

Waited for navigation to complete and page to load
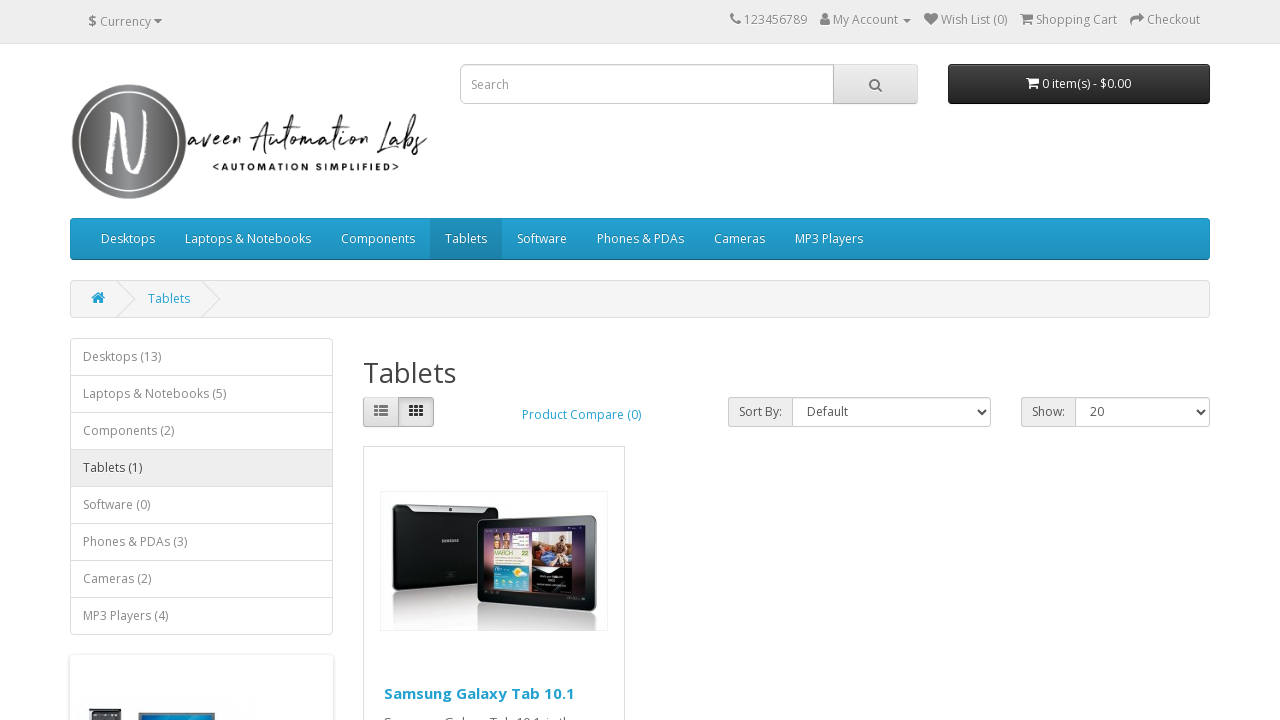

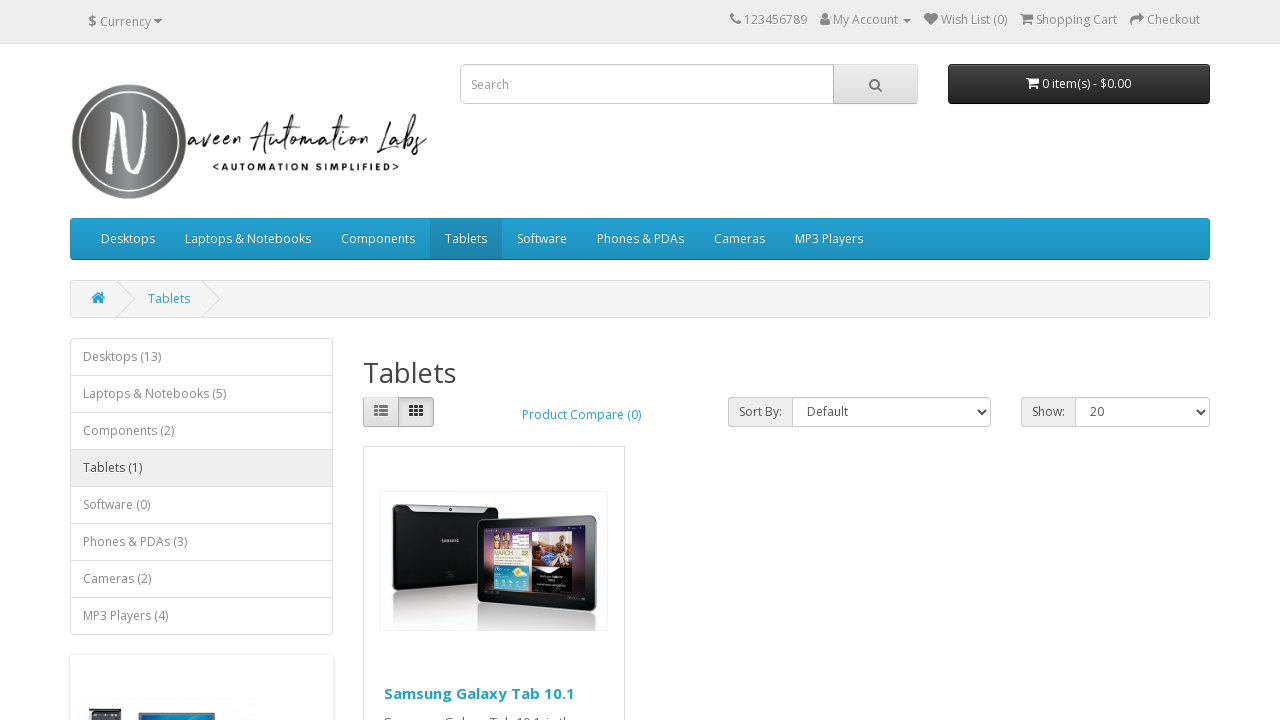